Tests a math exercise form by reading a value from the page, calculating the answer using a logarithmic formula, filling in the result, checking required checkboxes, and submitting the form.

Starting URL: https://suninjuly.github.io/math.html

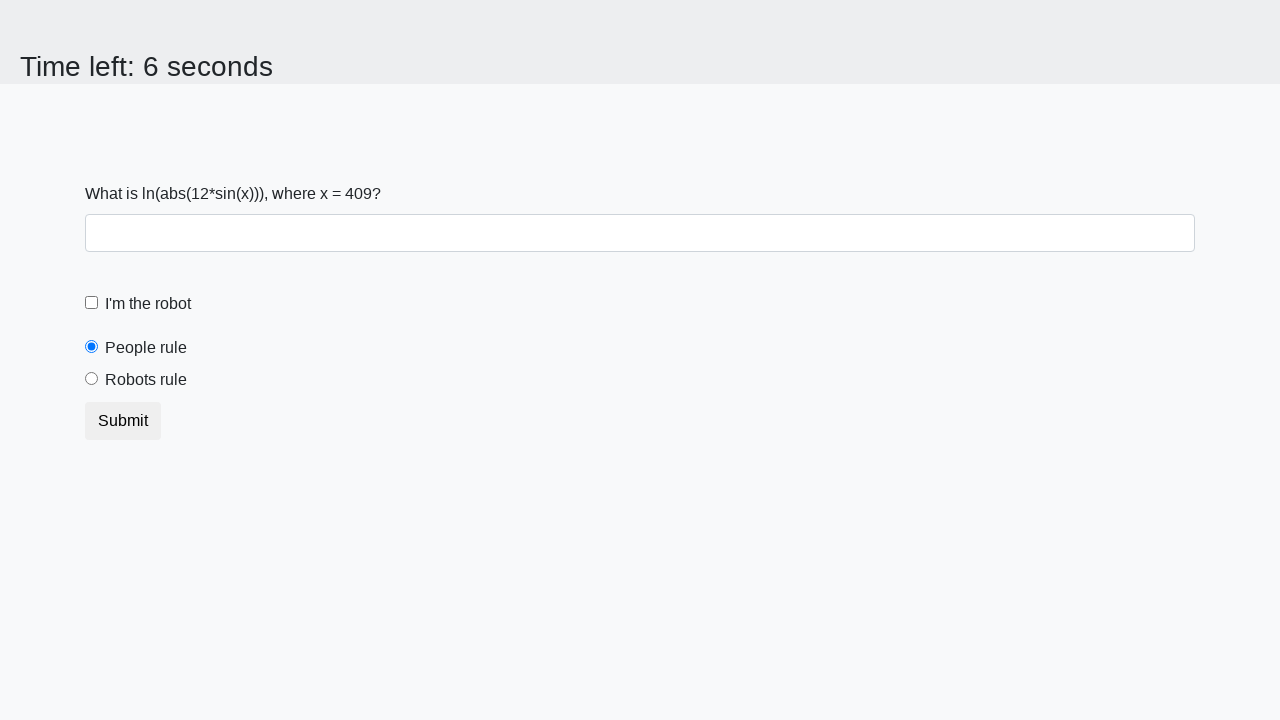

Retrieved x value from the page
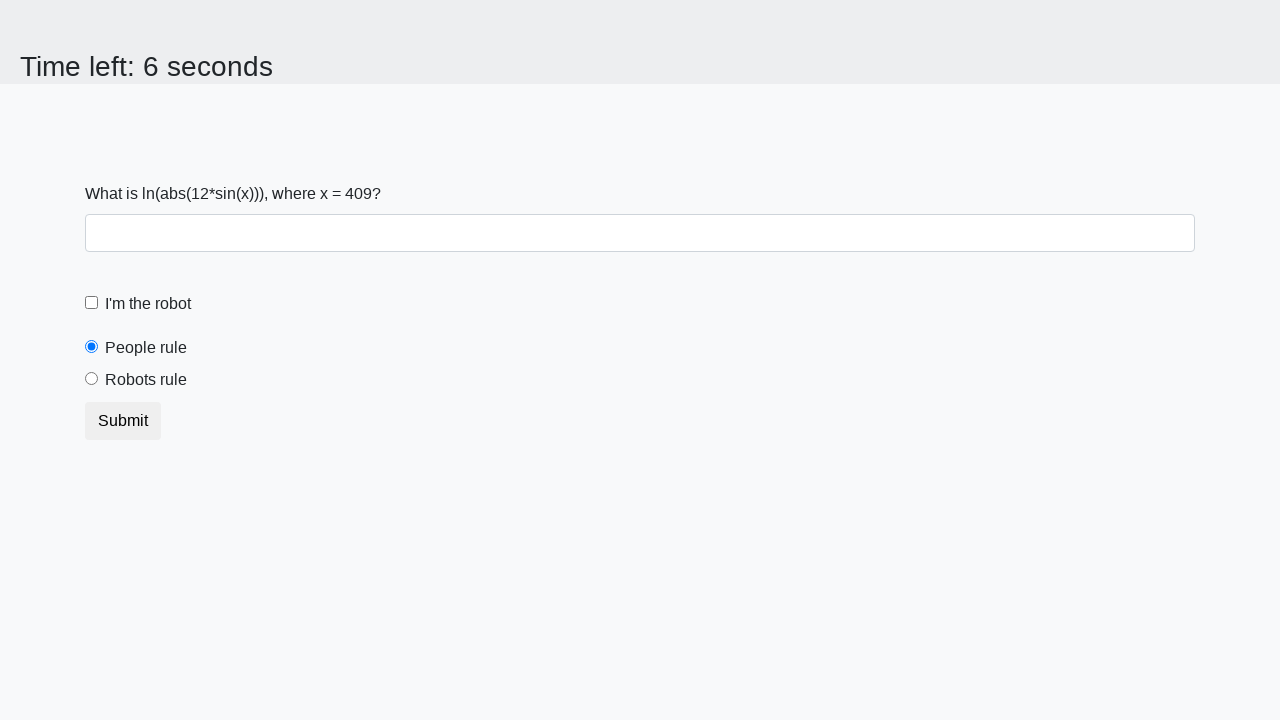

Calculated logarithmic formula result: y = ln(|12*sin(409)|)
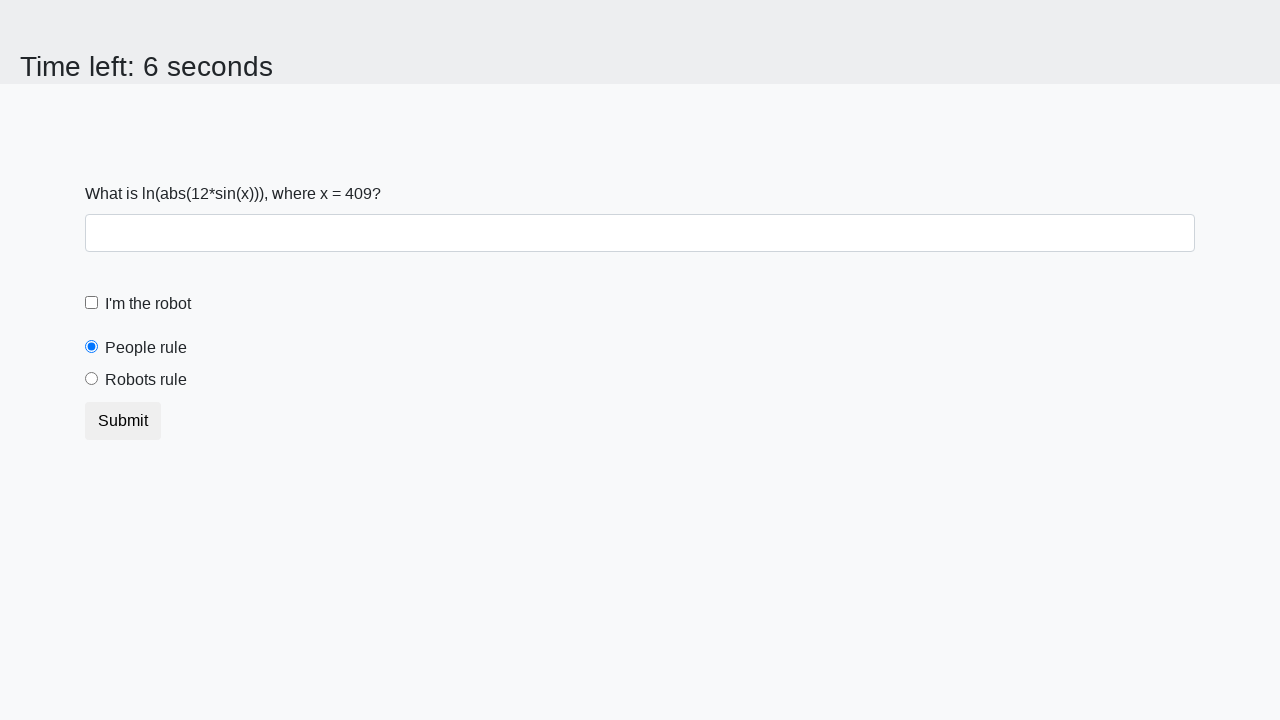

Filled answer field with calculated value: 1.902968136753119 on #answer.form-control
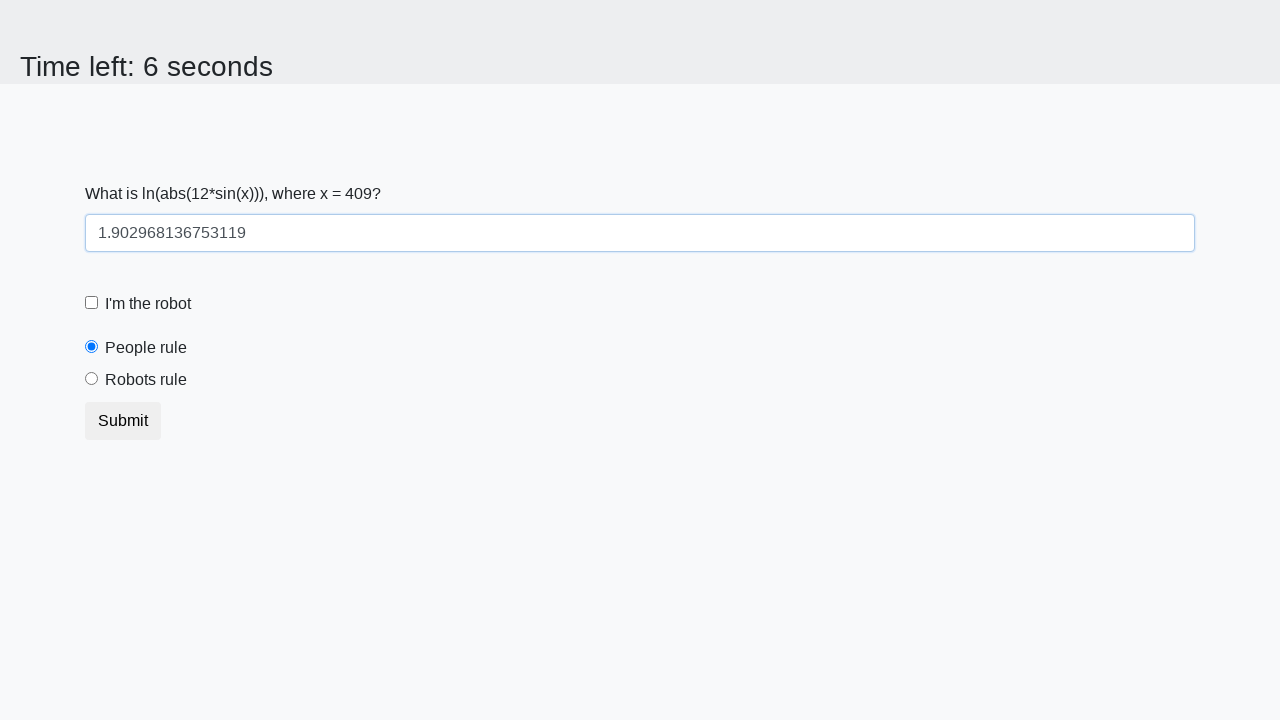

Checked the robot checkbox at (92, 303) on #robotCheckbox.form-check-input
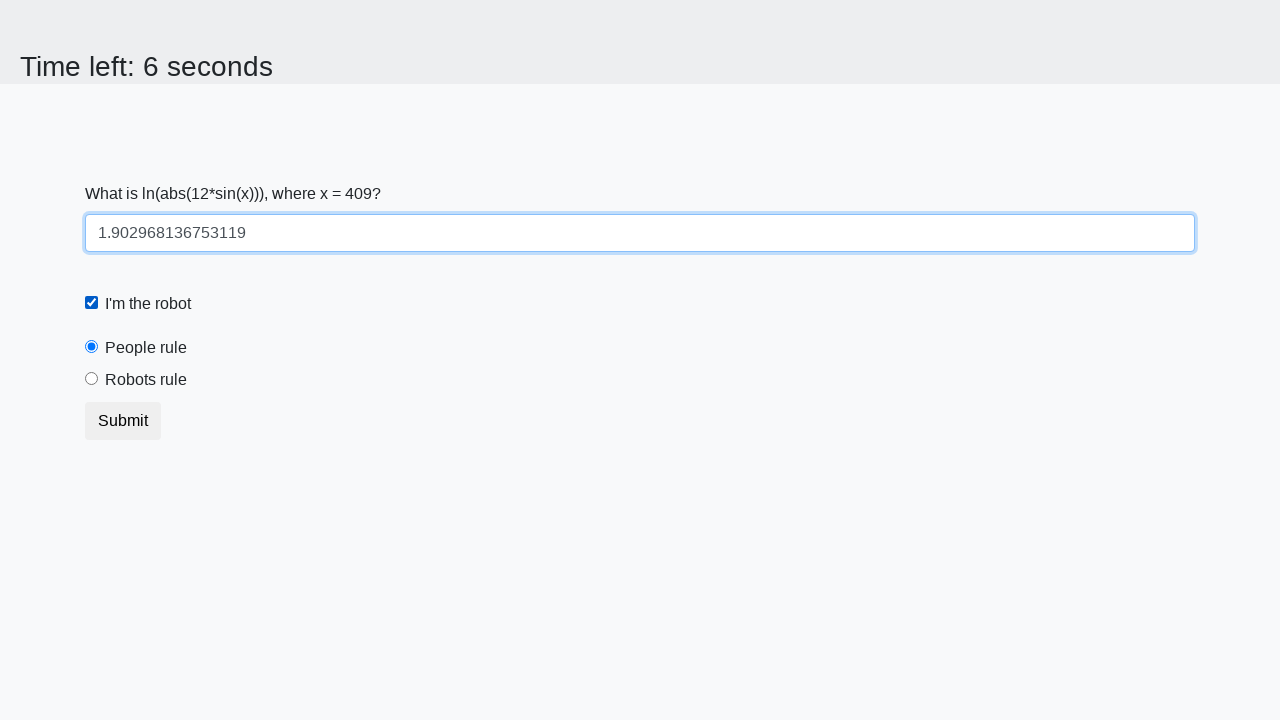

Checked the robots rule checkbox at (92, 379) on #robotsRule.form-check-input
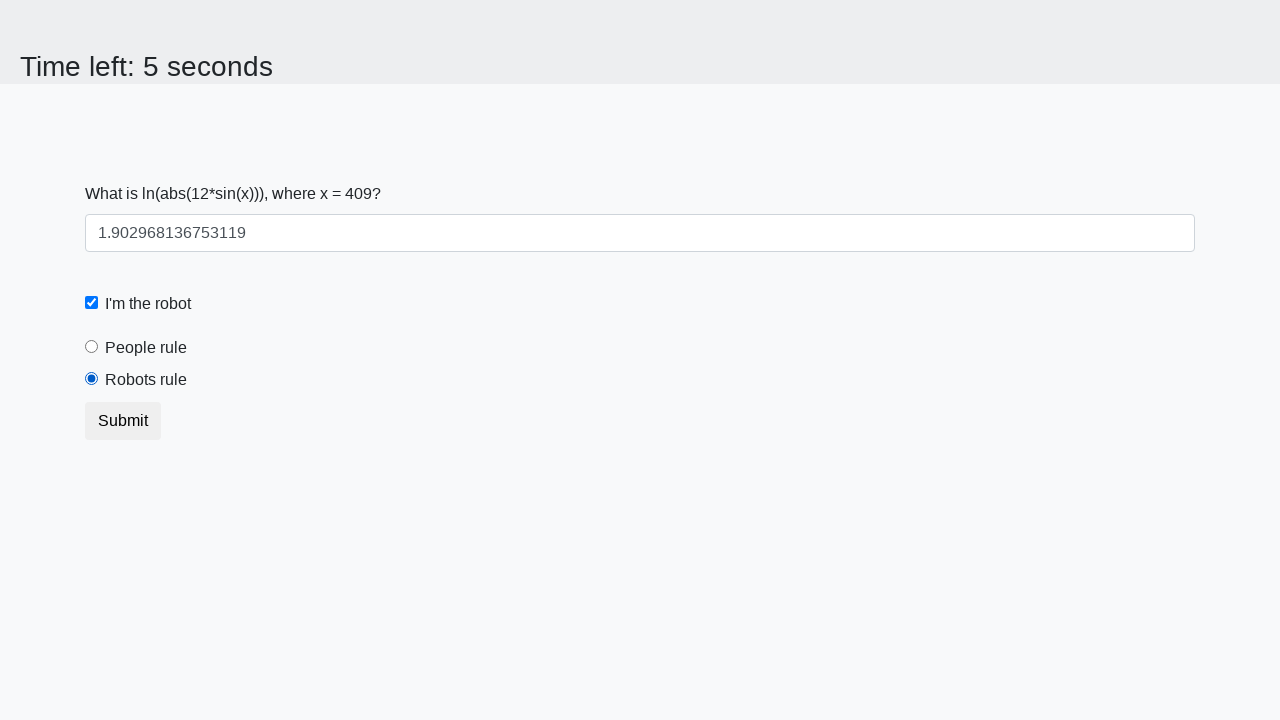

Clicked the submit button to submit the form at (123, 421) on button.btn-default
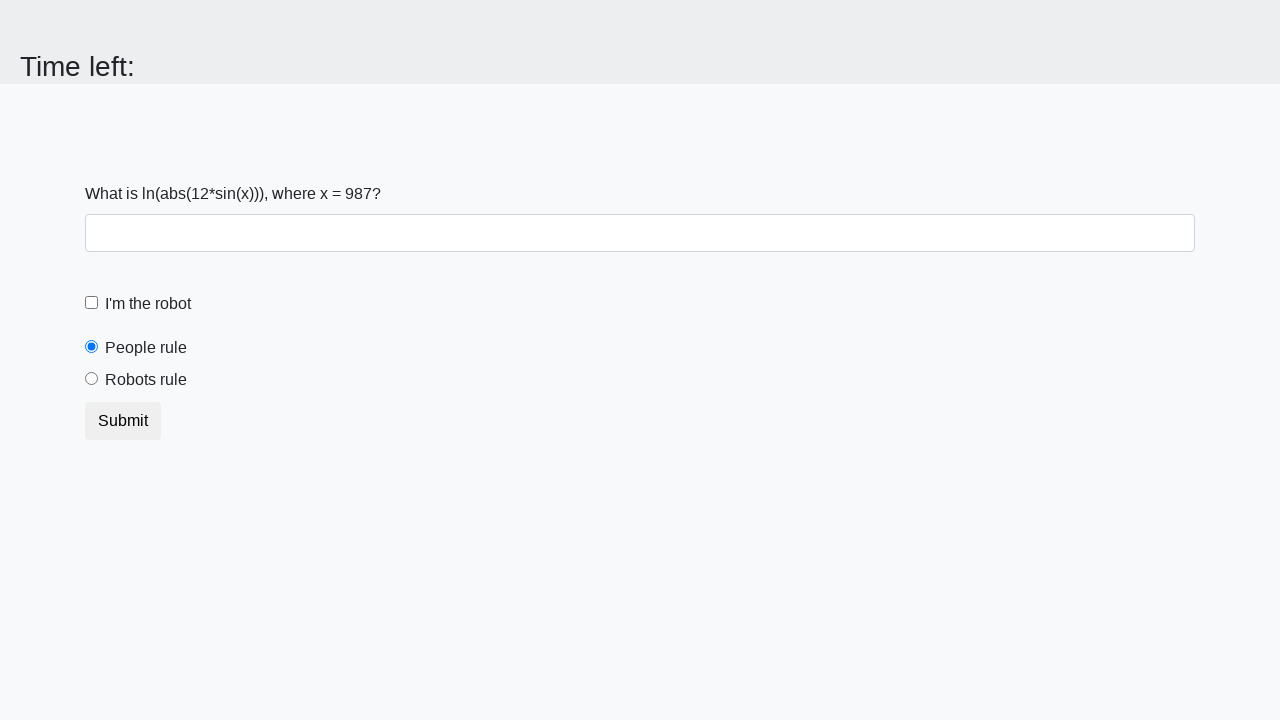

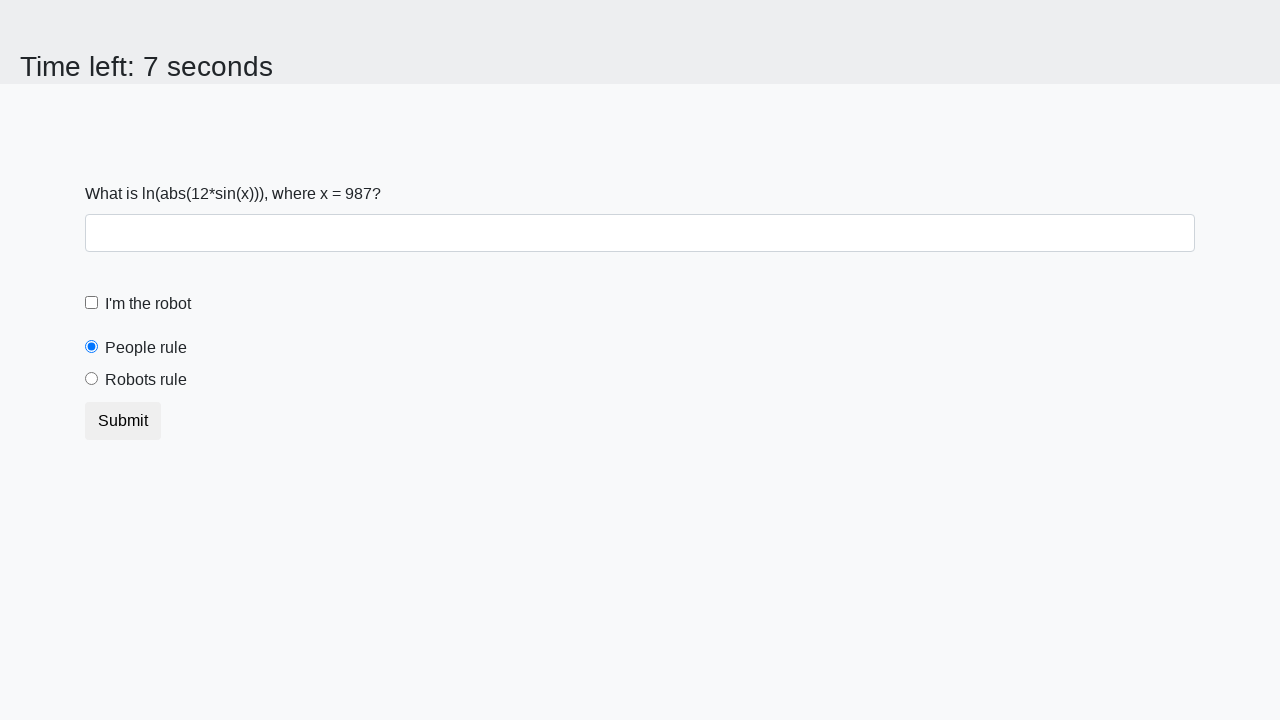